Tests show/hide button functionality by clicking show button to display text, then hide button to hide it, verifying element visibility and button states

Starting URL: https://kristinek.github.io/site/examples/actions

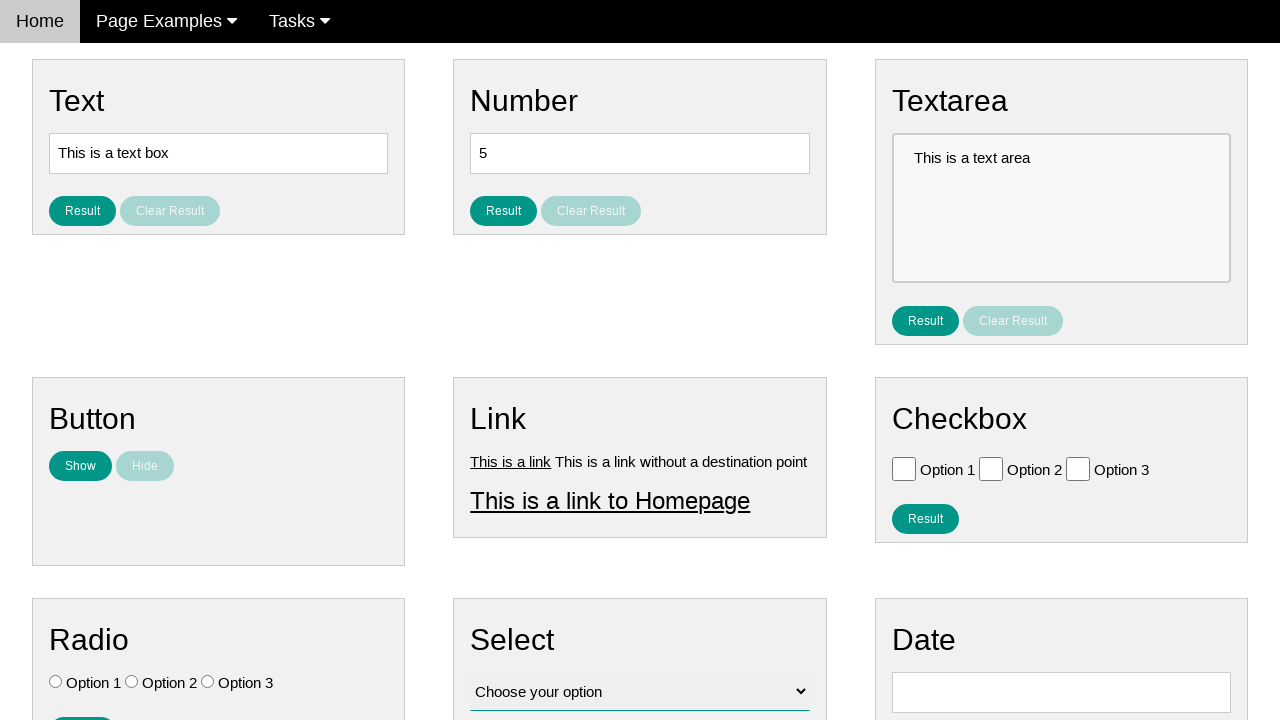

Verified text element is initially hidden
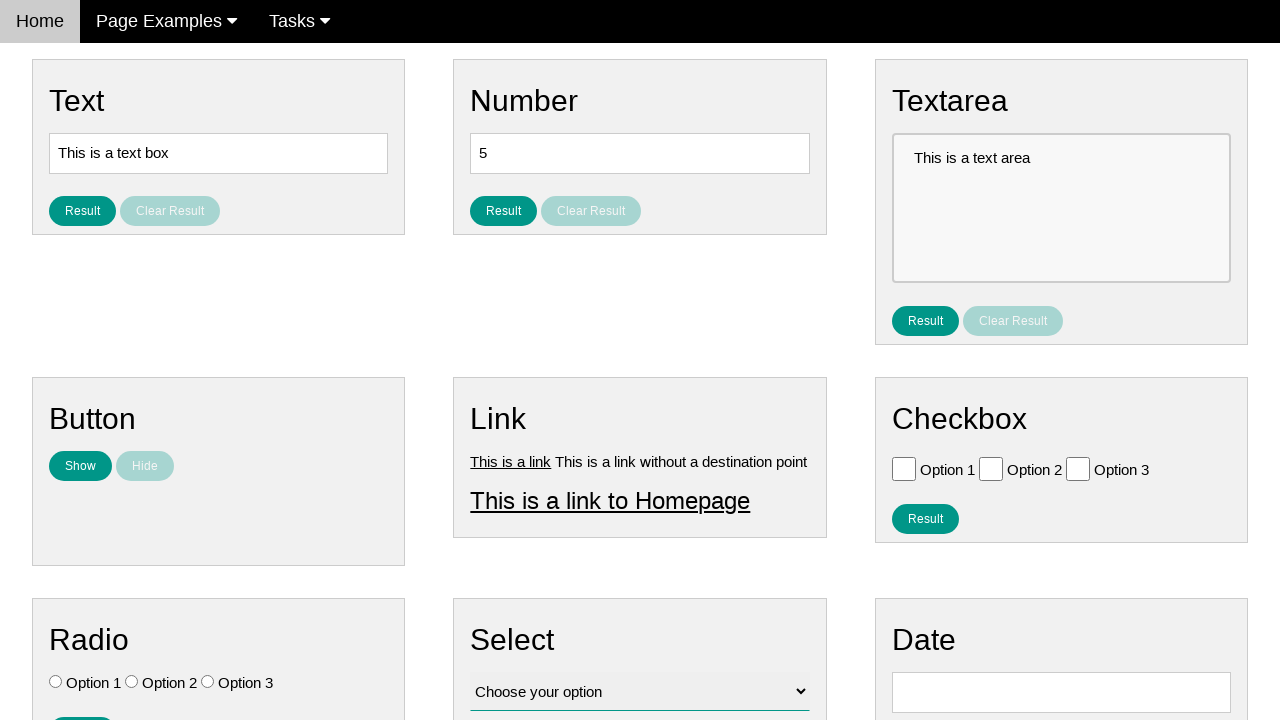

Verified show button is initially enabled
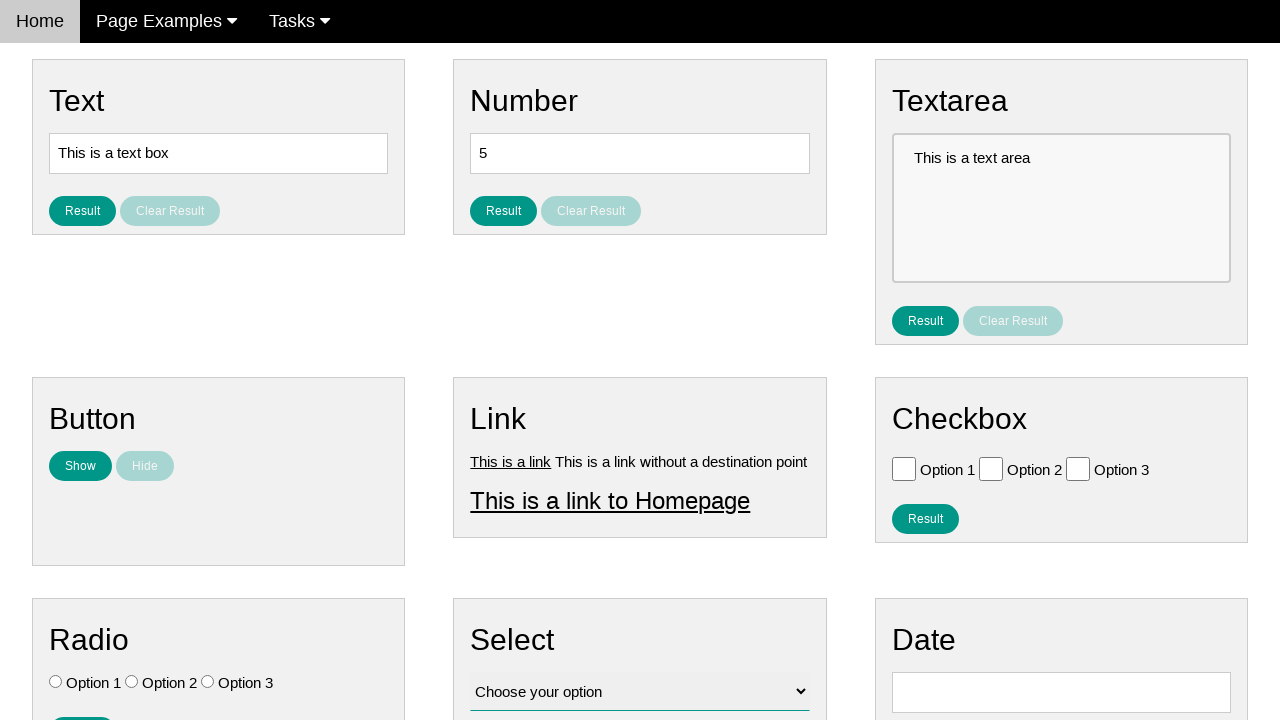

Verified hide button is initially disabled
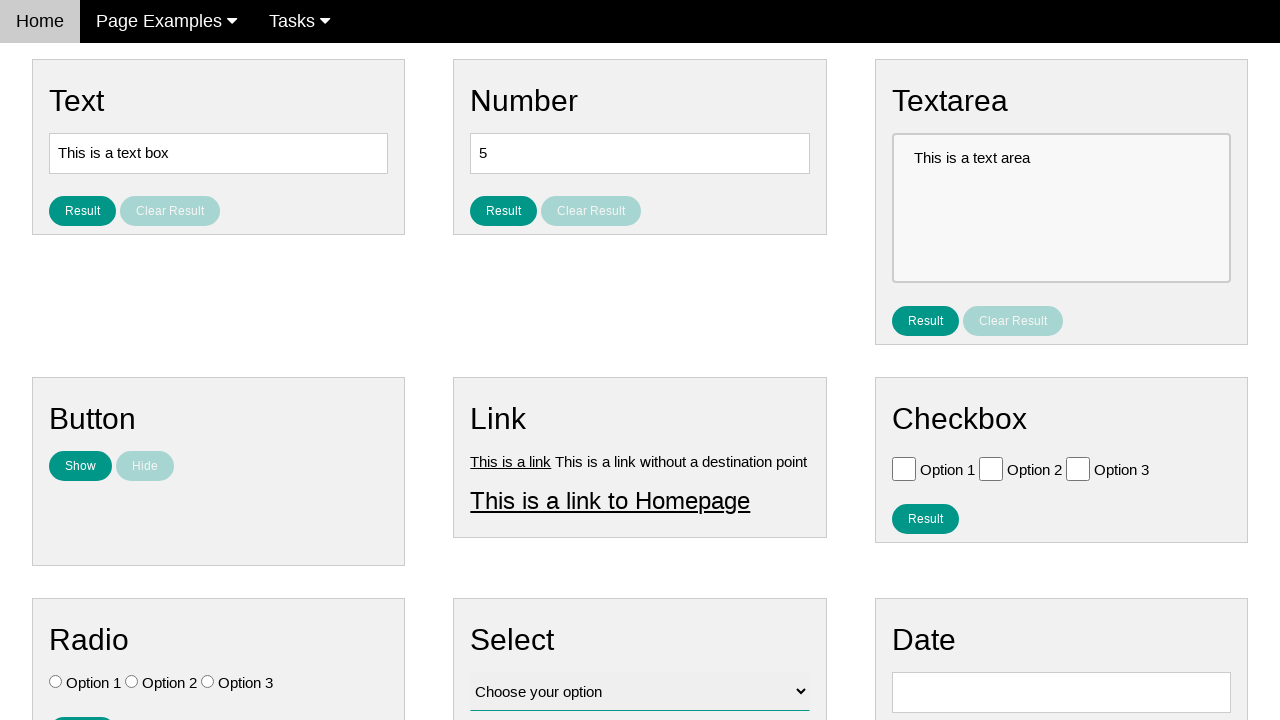

Clicked show button to display text at (80, 466) on #show_text
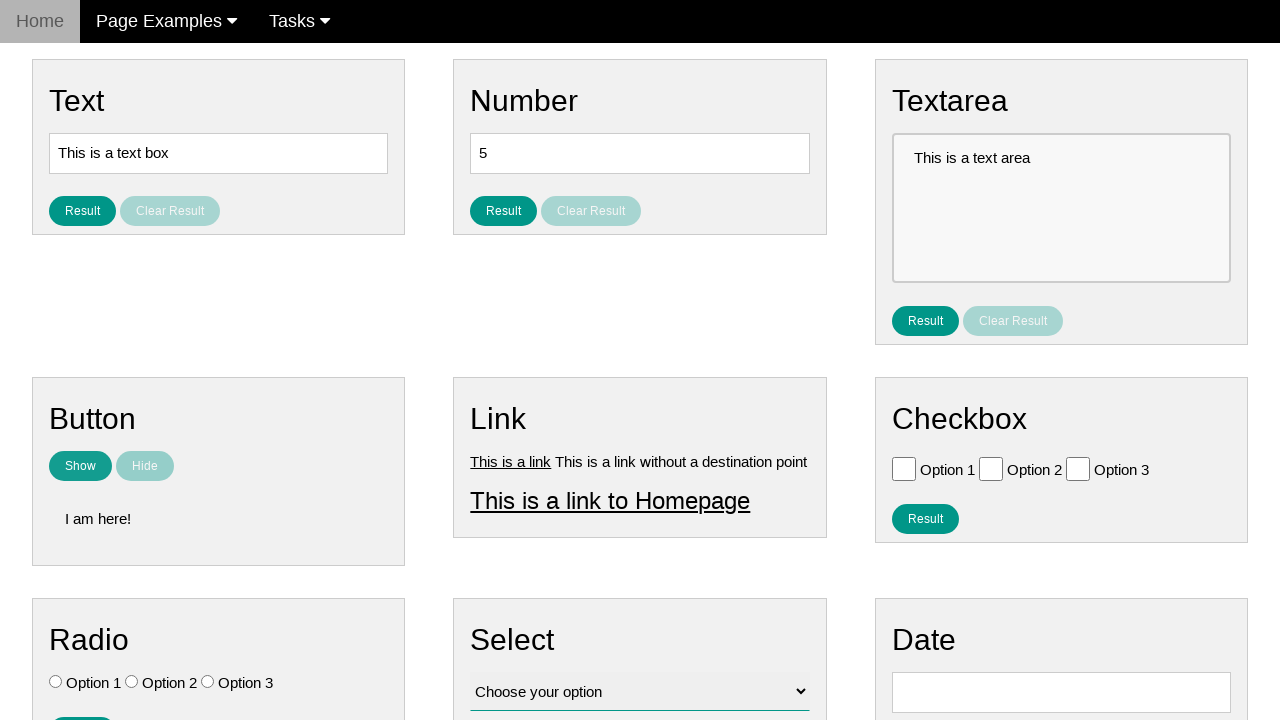

Verified text element is now visible after clicking show
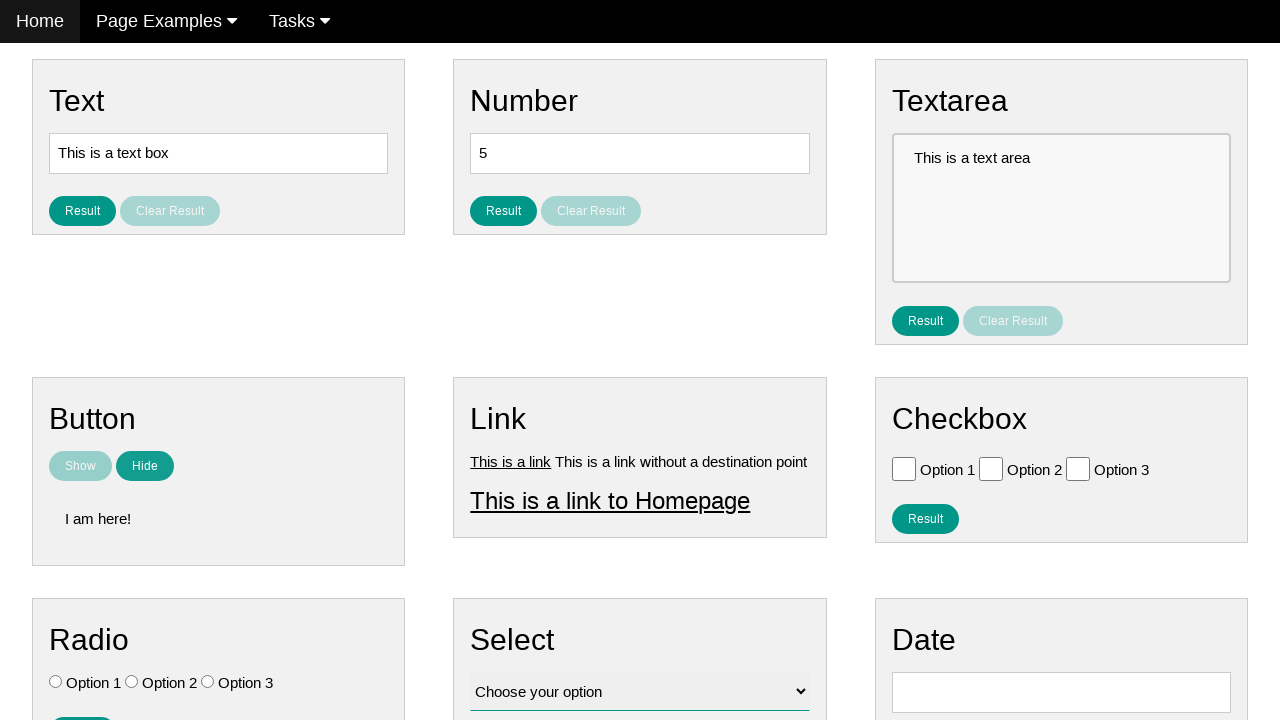

Verified show button is now disabled
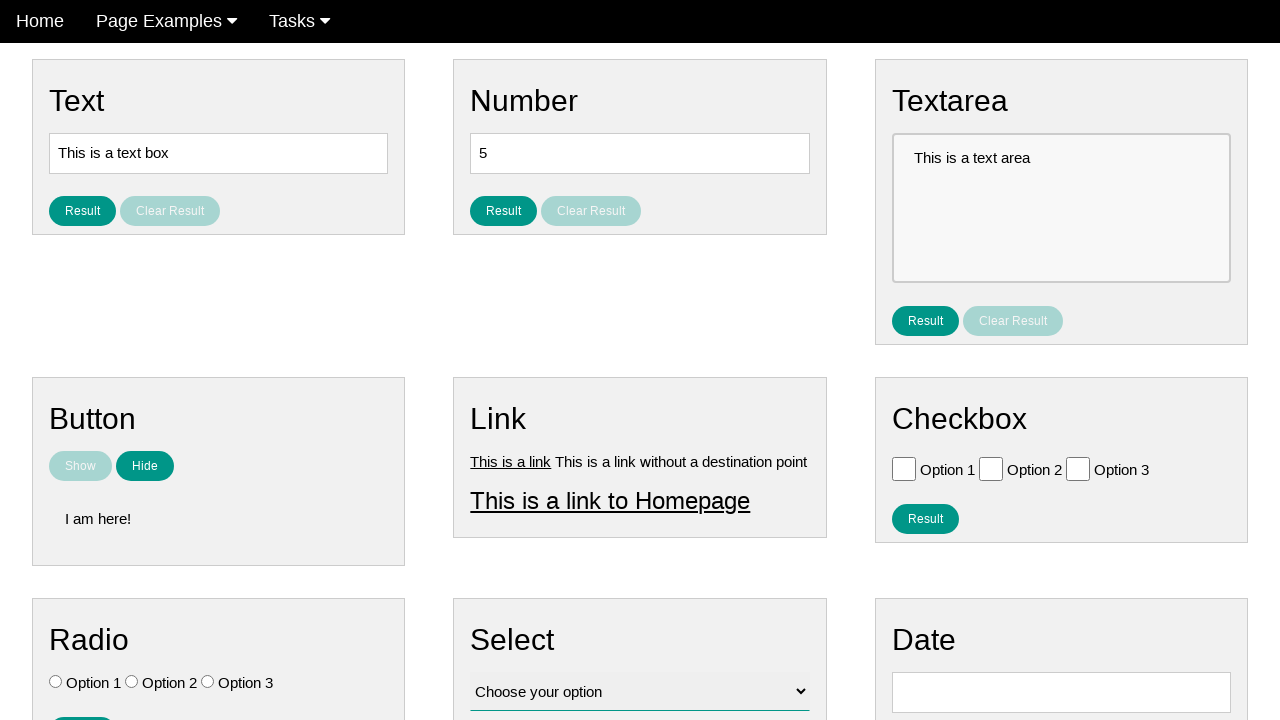

Verified hide button is now enabled
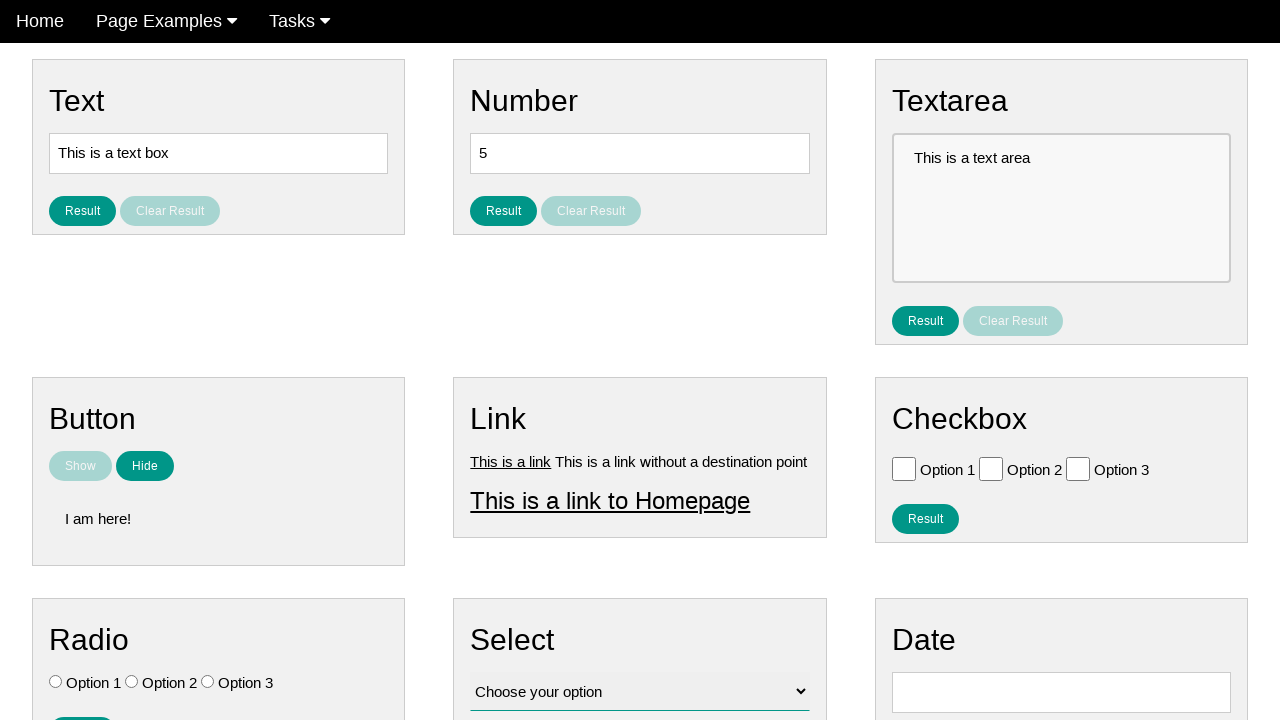

Clicked hide button to conceal text at (145, 466) on [name='hide_text']
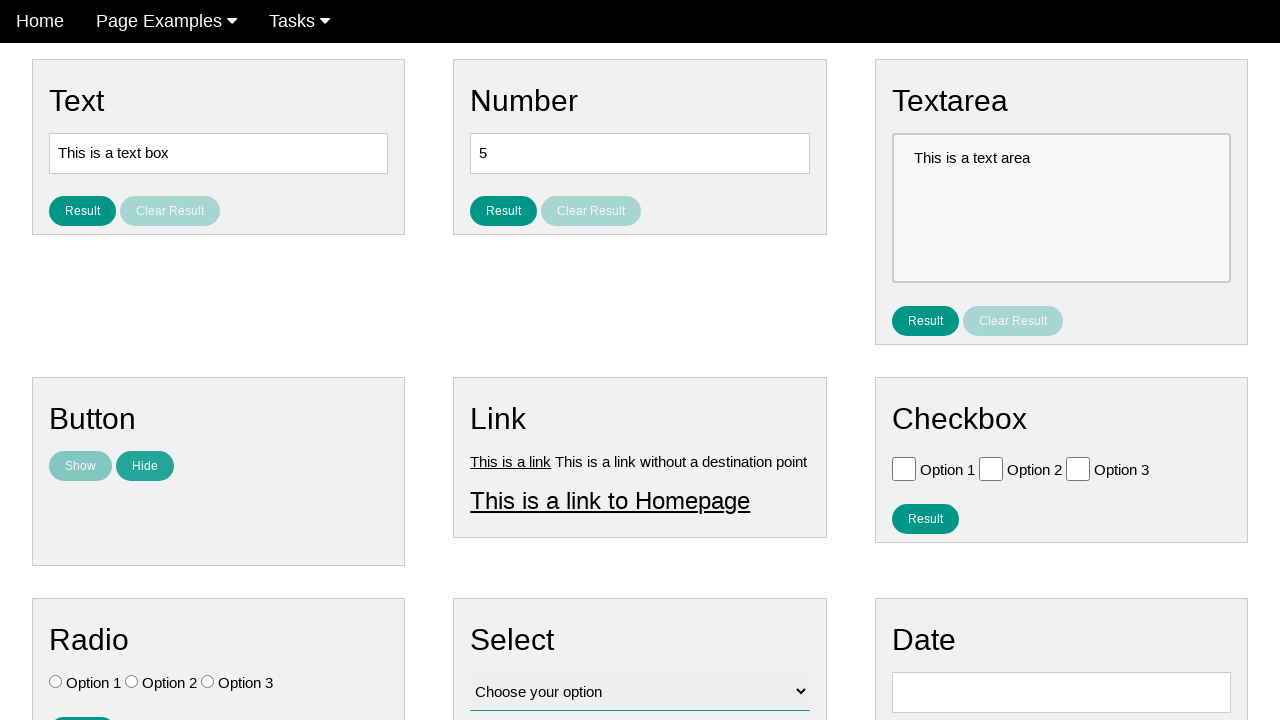

Verified text element is hidden after clicking hide
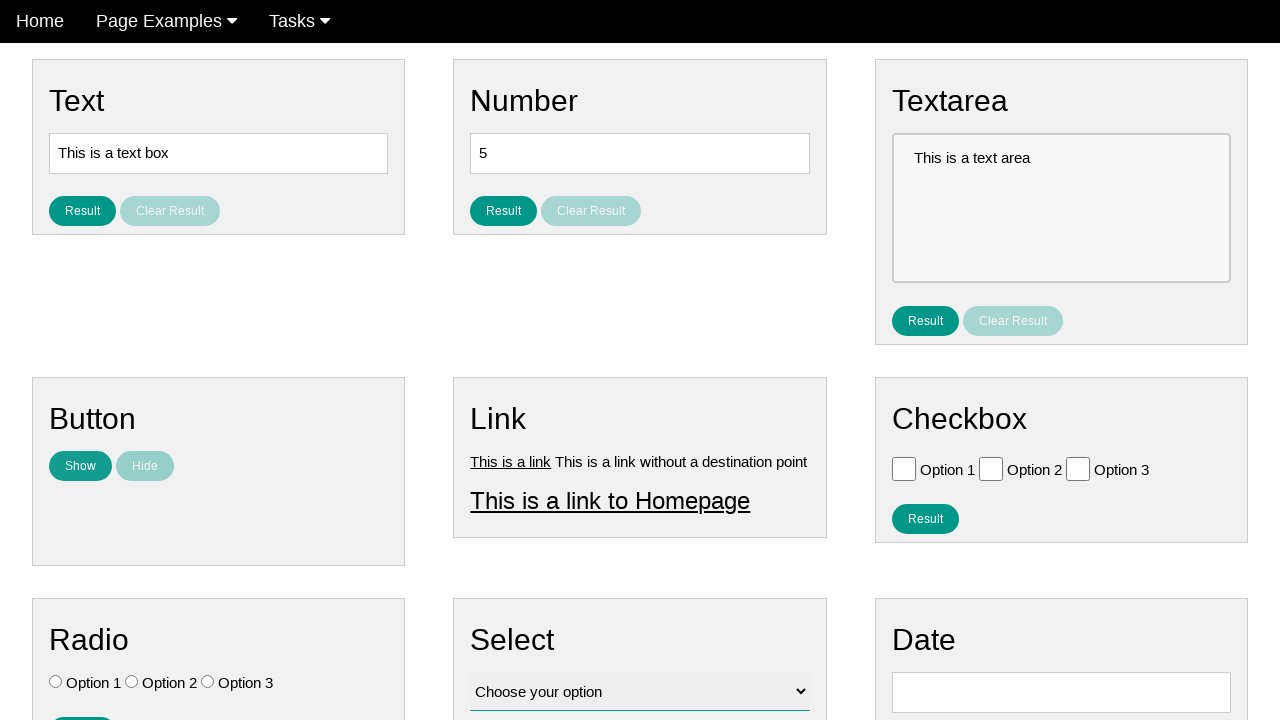

Verified show button is enabled again
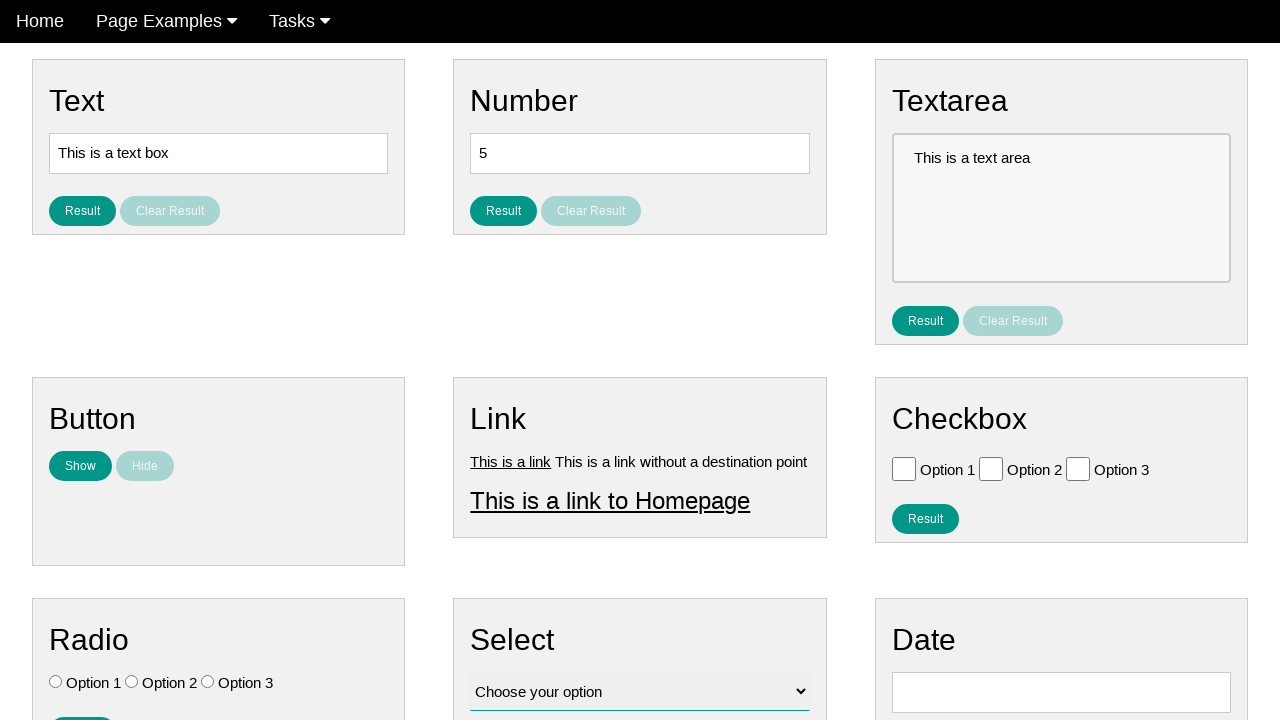

Verified hide button is disabled again
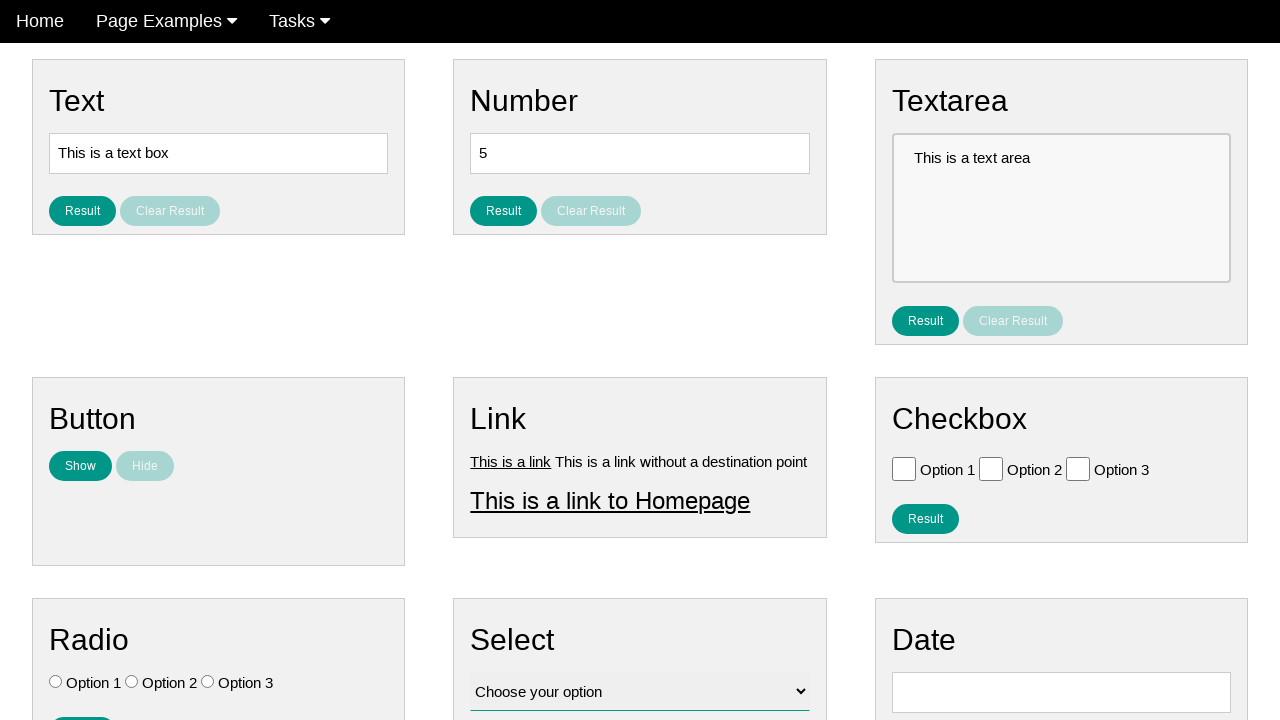

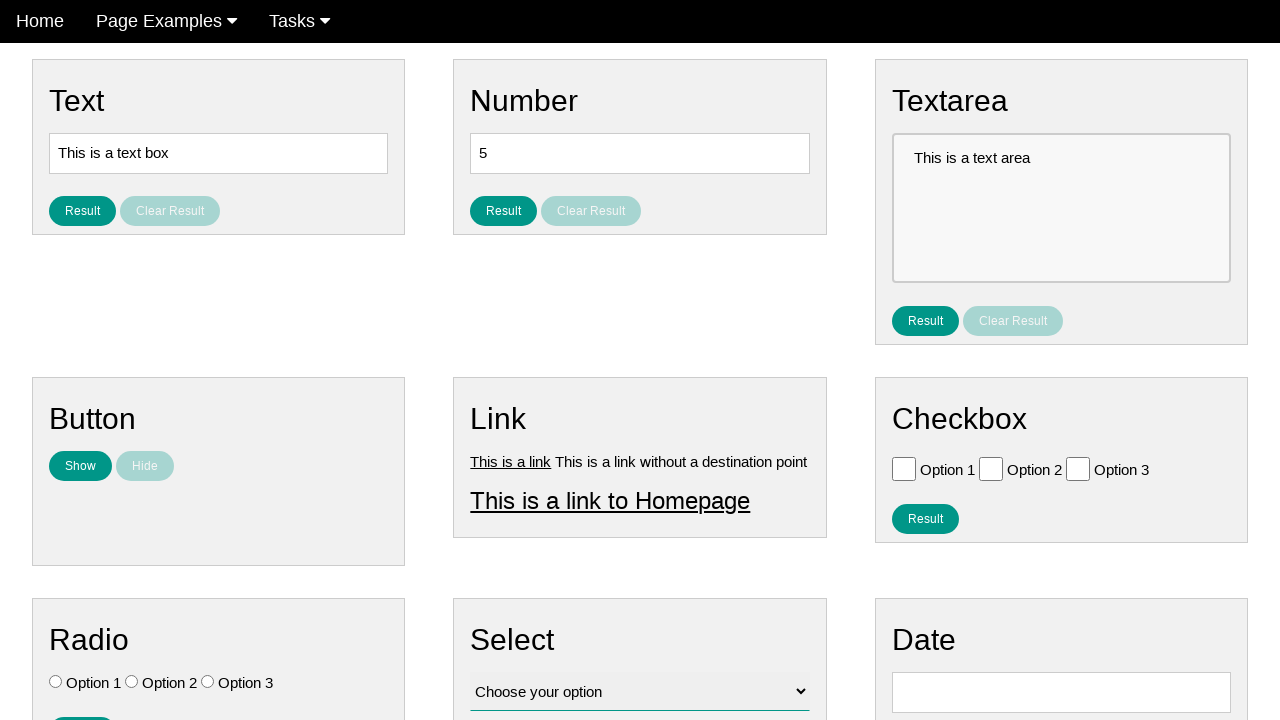